Tests login with invalid credentials and verifies the error message

Starting URL: https://codility-frontend-prod.s3.amazonaws.com/media/task_static/qa_login_page/9a83bda125cd7398f9f482a3d6d45ea4/static/attachments/reference_page.html

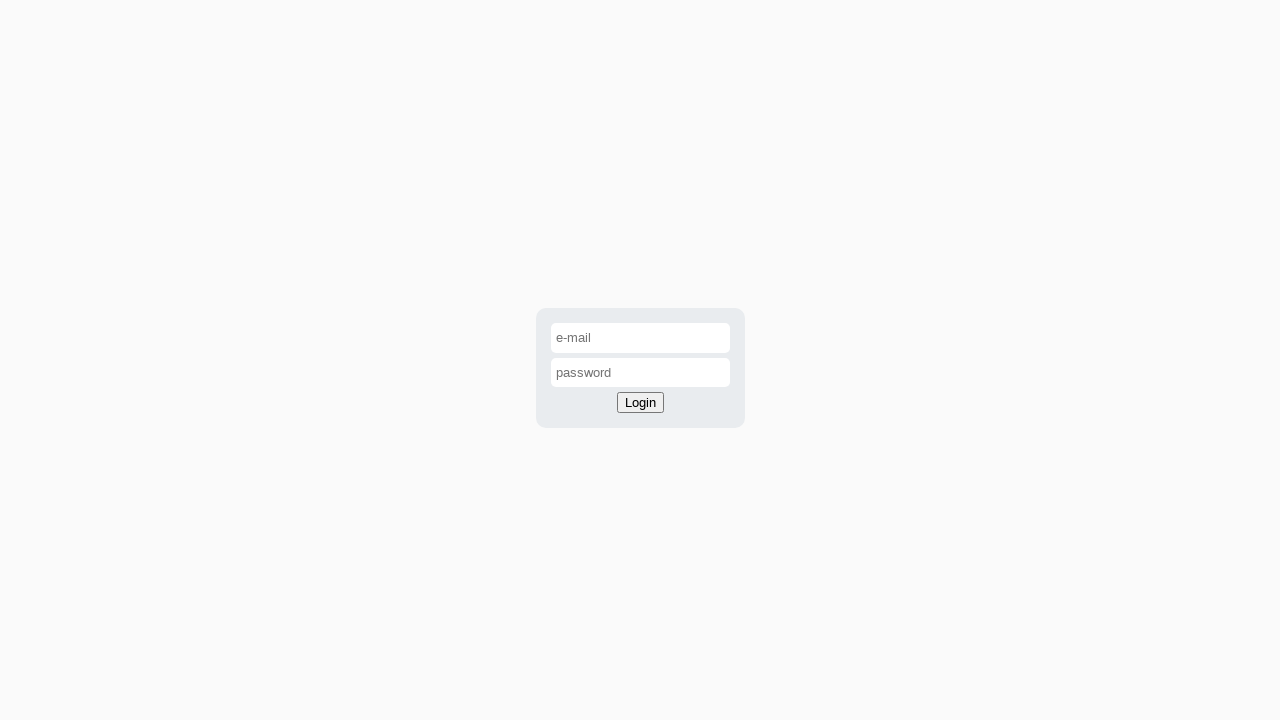

Filled email field with unknown user 'unknown@codility.com' on #email-input
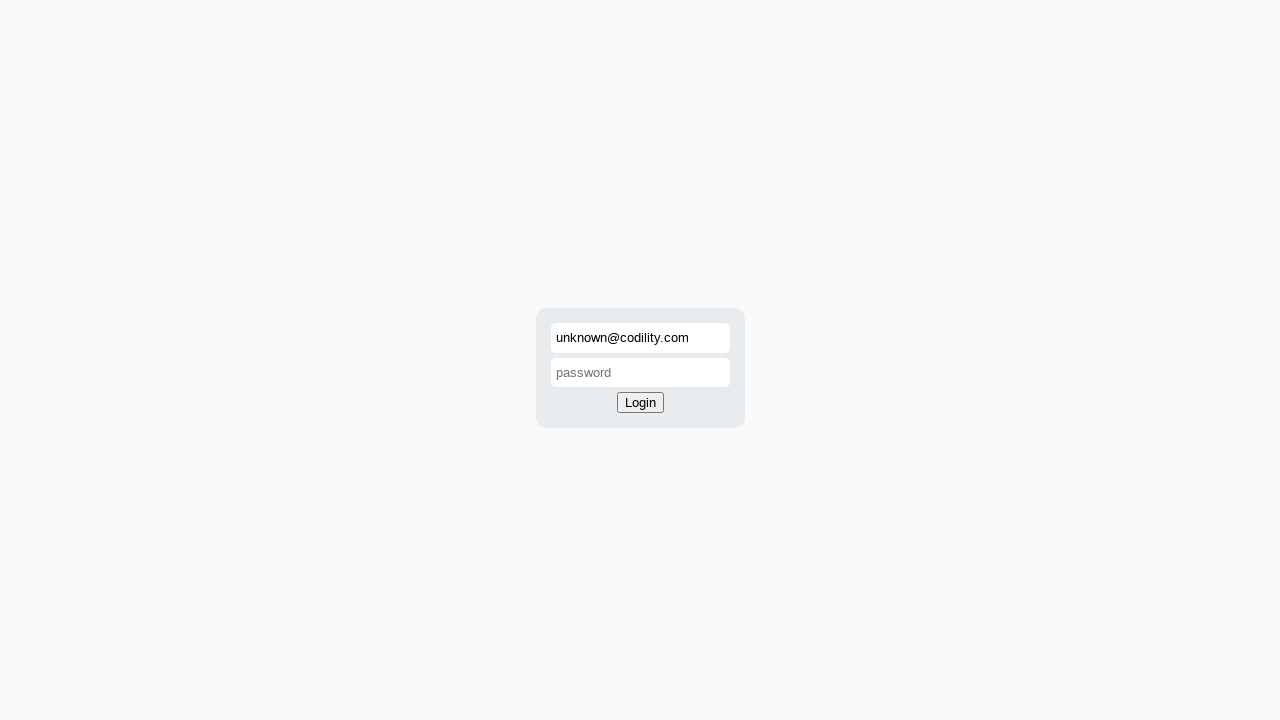

Filled password field with 'password' on #password-input
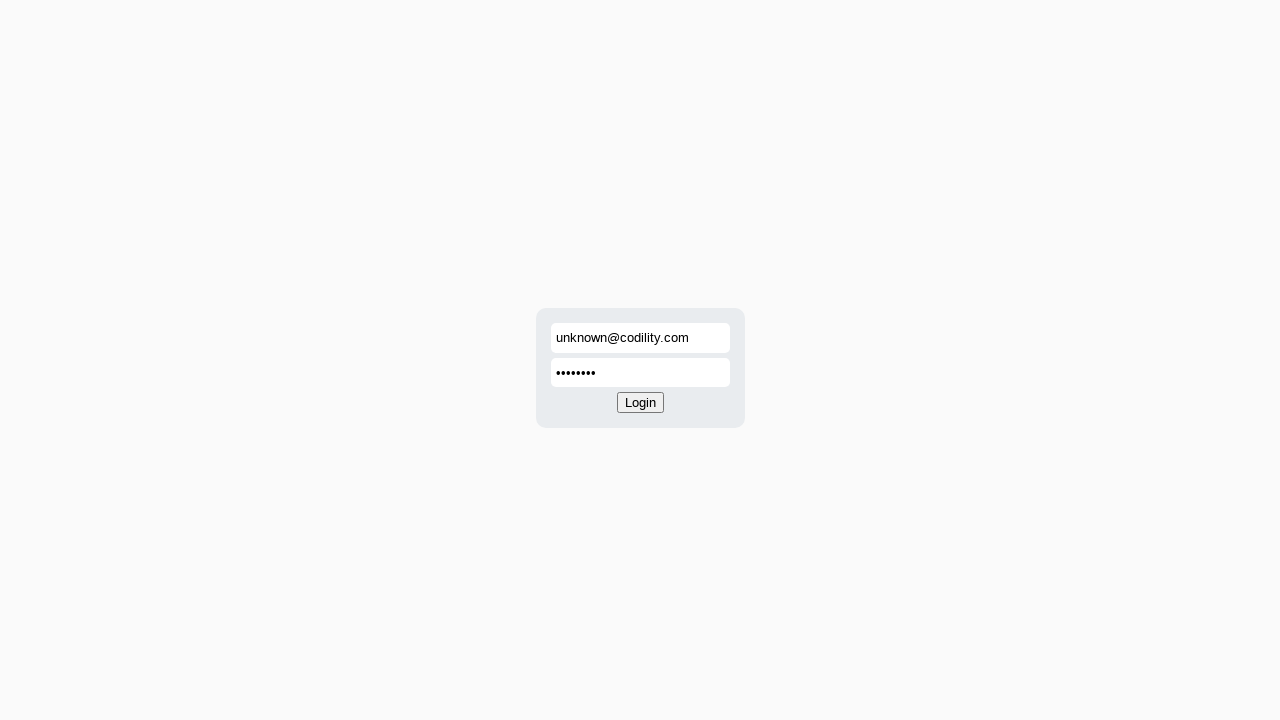

Clicked login button at (640, 403) on #login-button
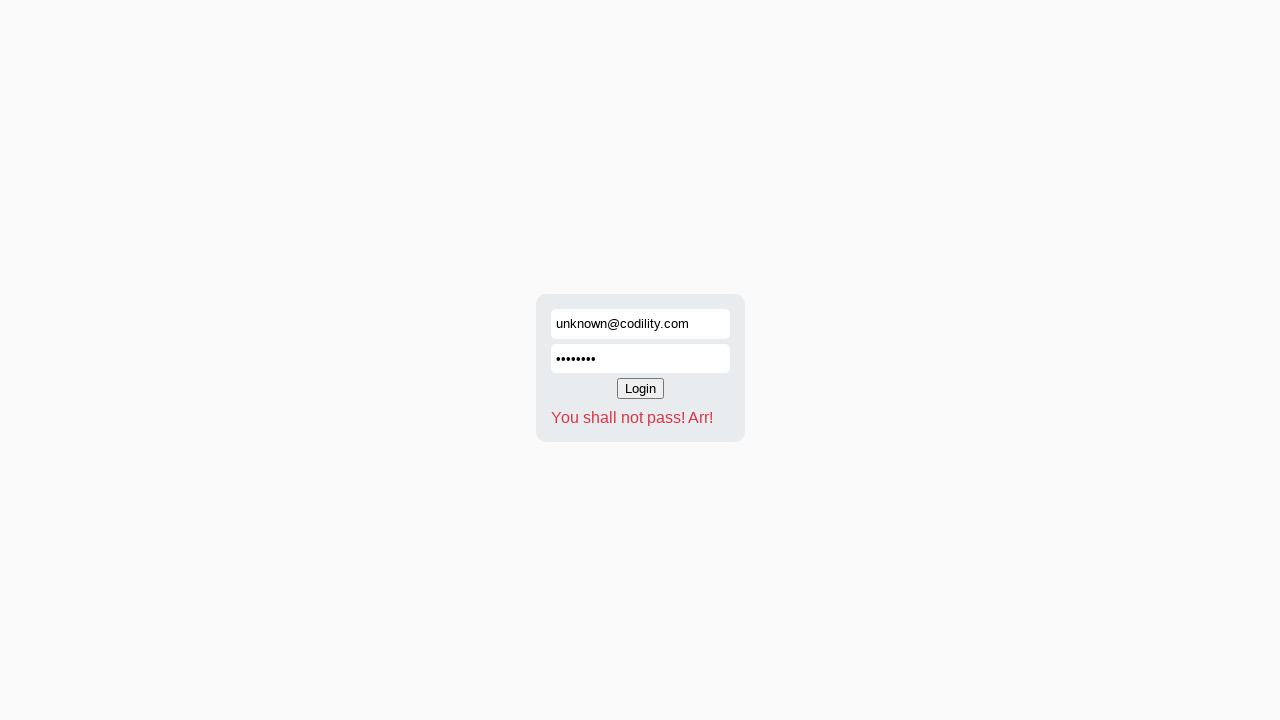

Retrieved error message from page
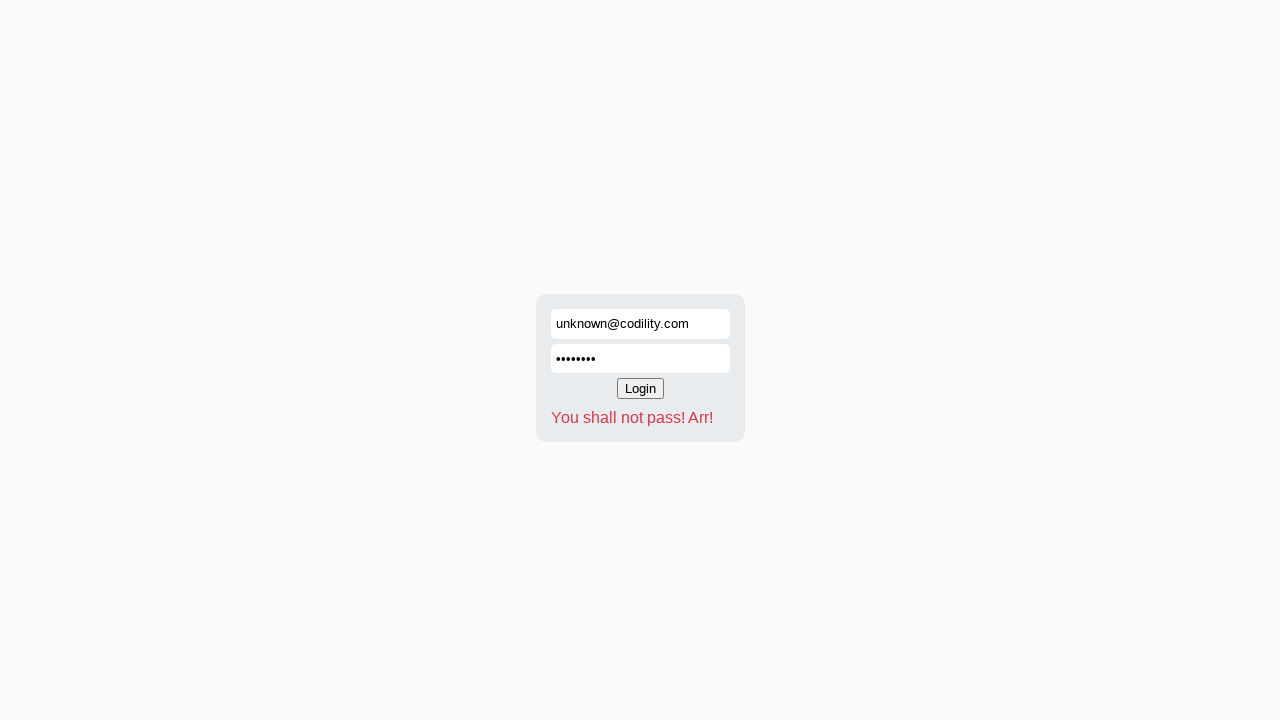

Verified error message matches expected text 'You shall not pass! Arr!'
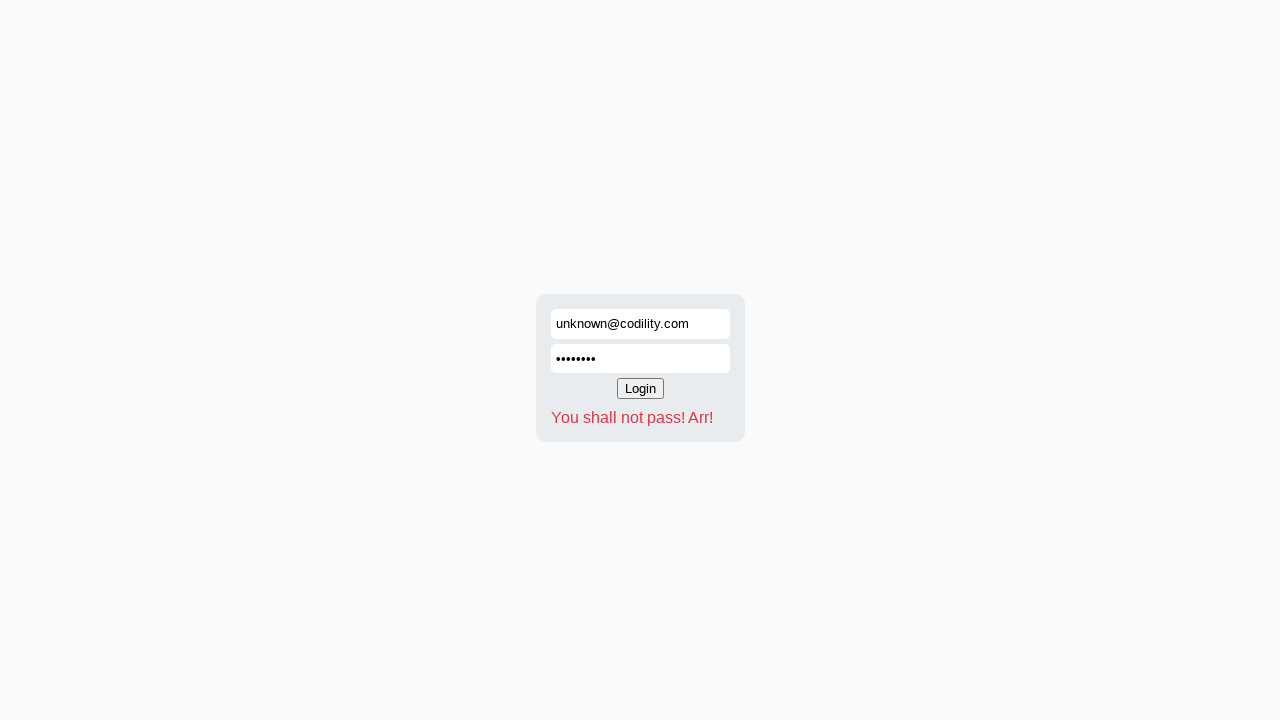

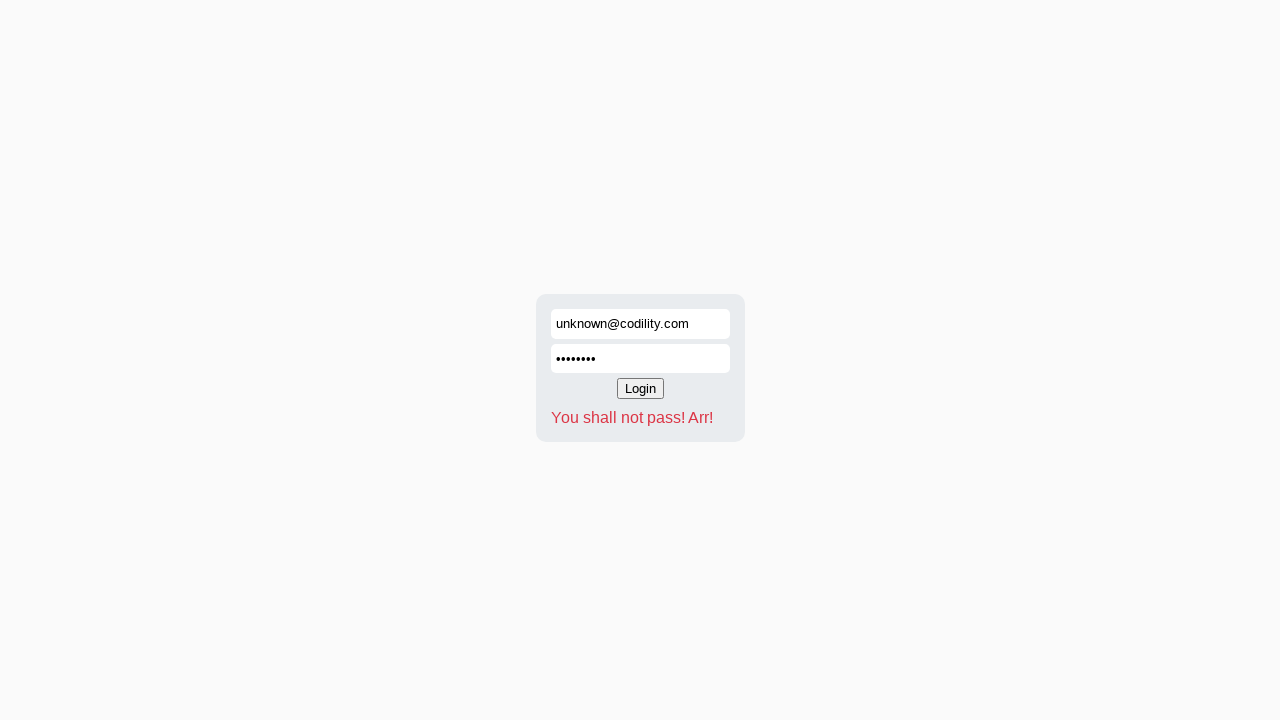